Navigates to DuckDuckGo homepage and verifies the page title

Starting URL: http://www.duckduckgo.com

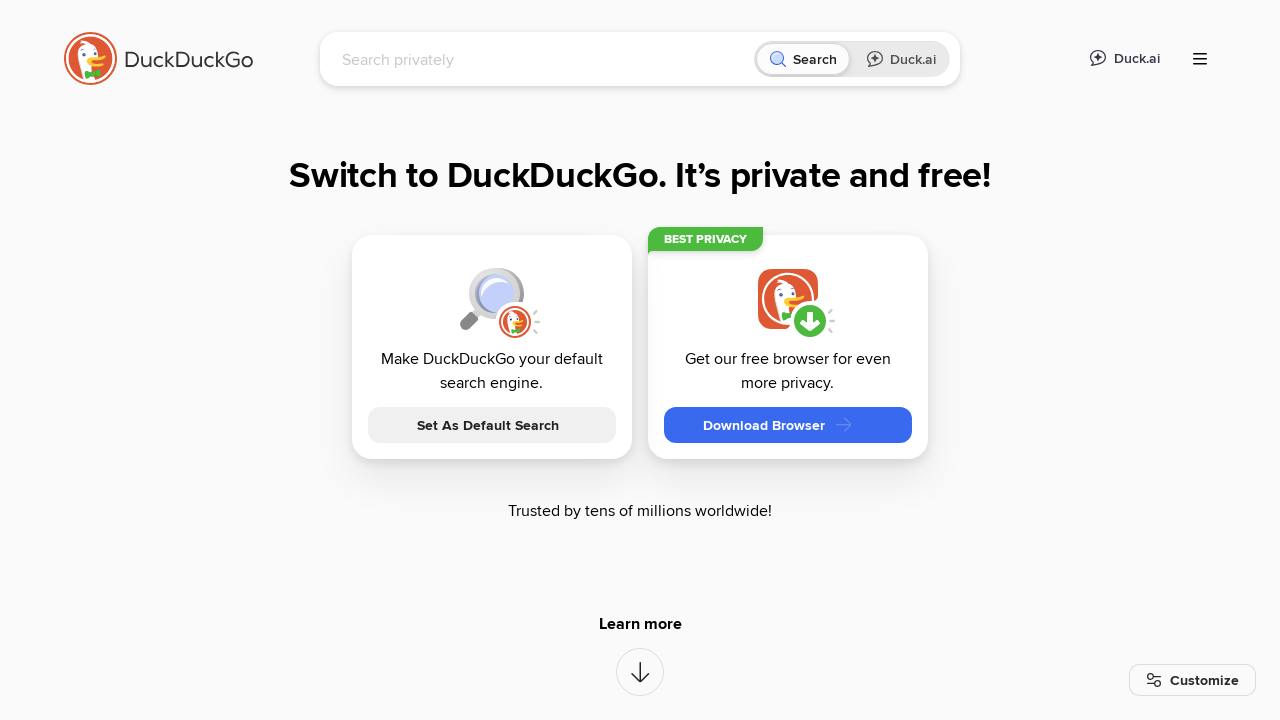

Verified page title contains 'DuckDuckGo'
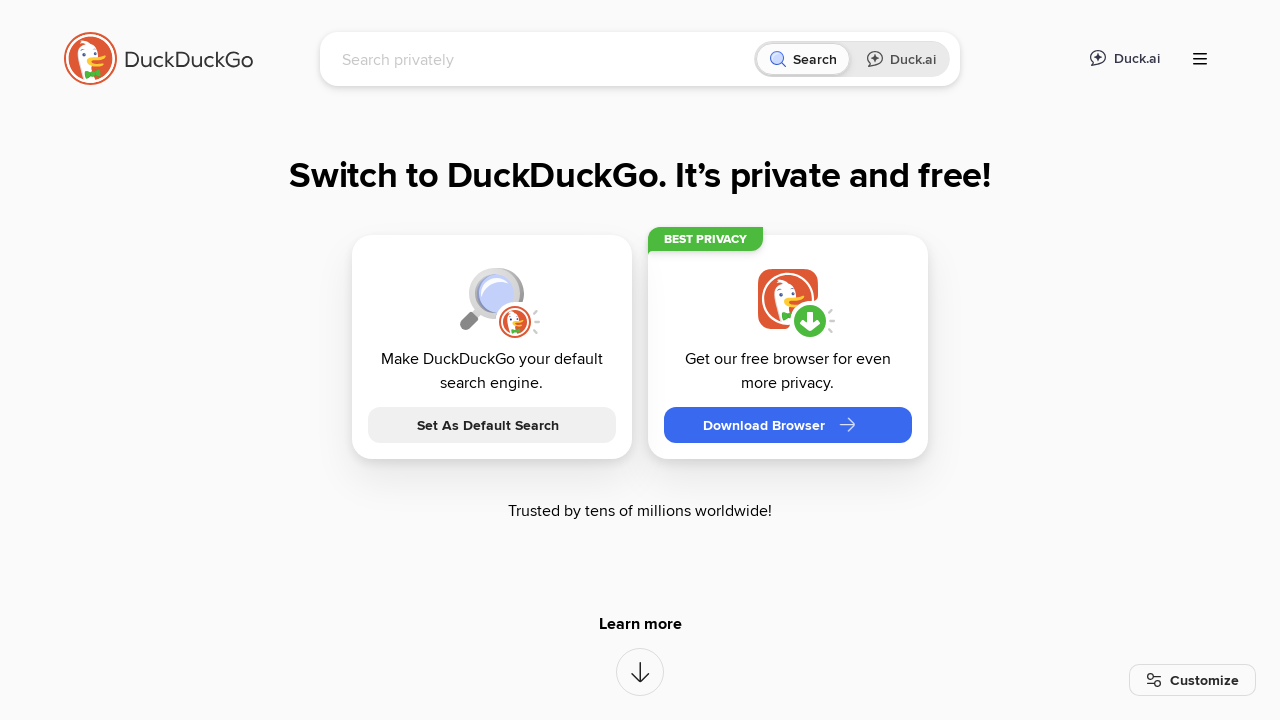

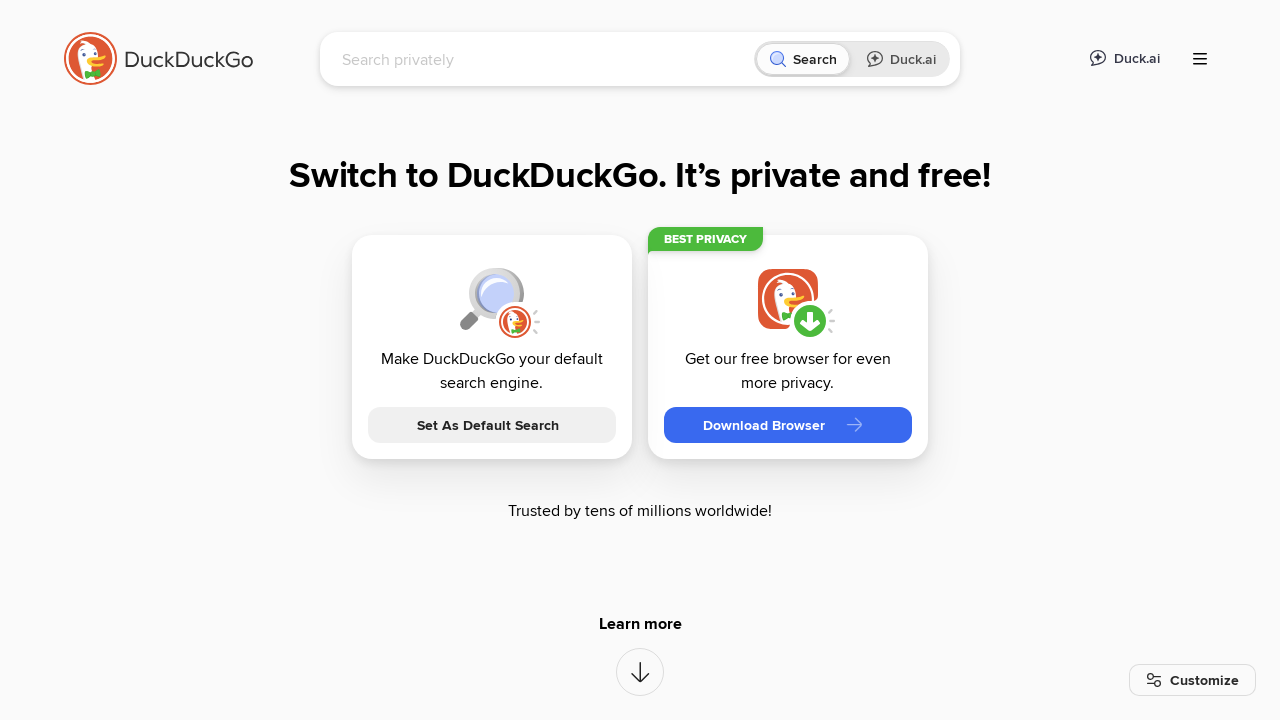